Tests right-click context menu functionality by performing a context click on an element and selecting an option from the appearing menu

Starting URL: http://swisnl.github.io/jQuery-contextMenu/demo.html

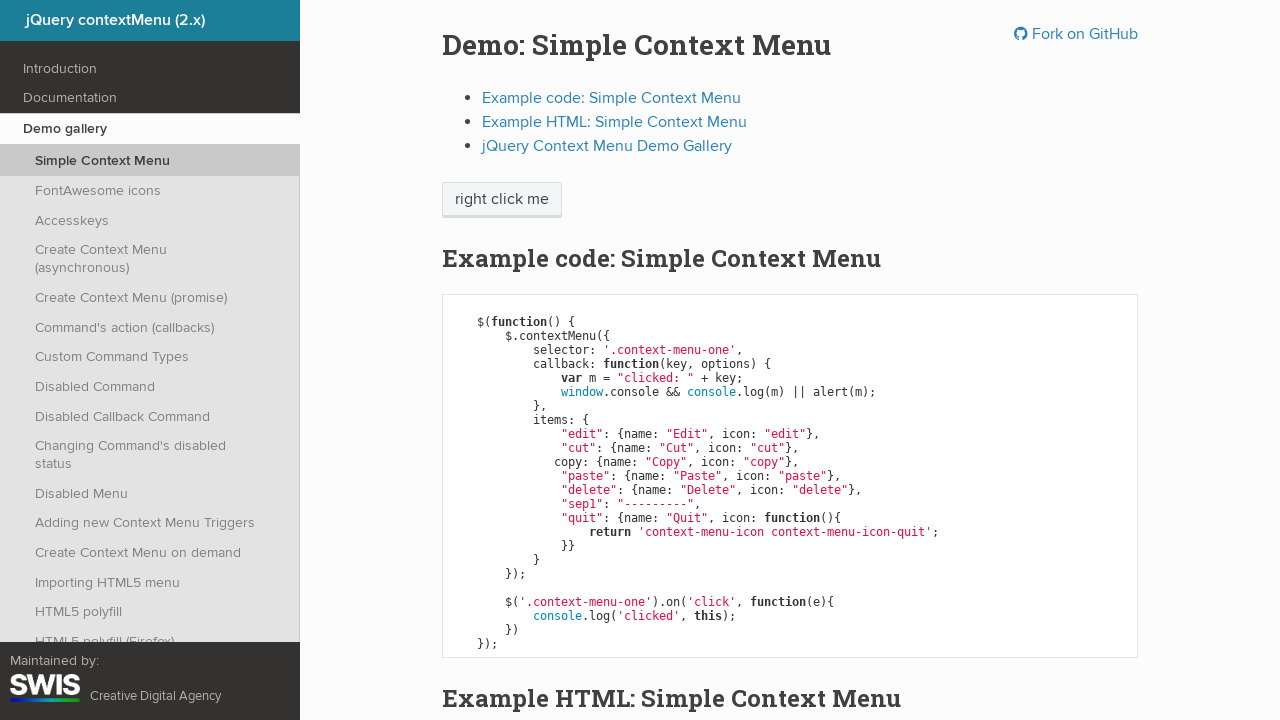

Right-clicked on 'right click me' element to open context menu at (502, 200) on //span[text()='right click me']
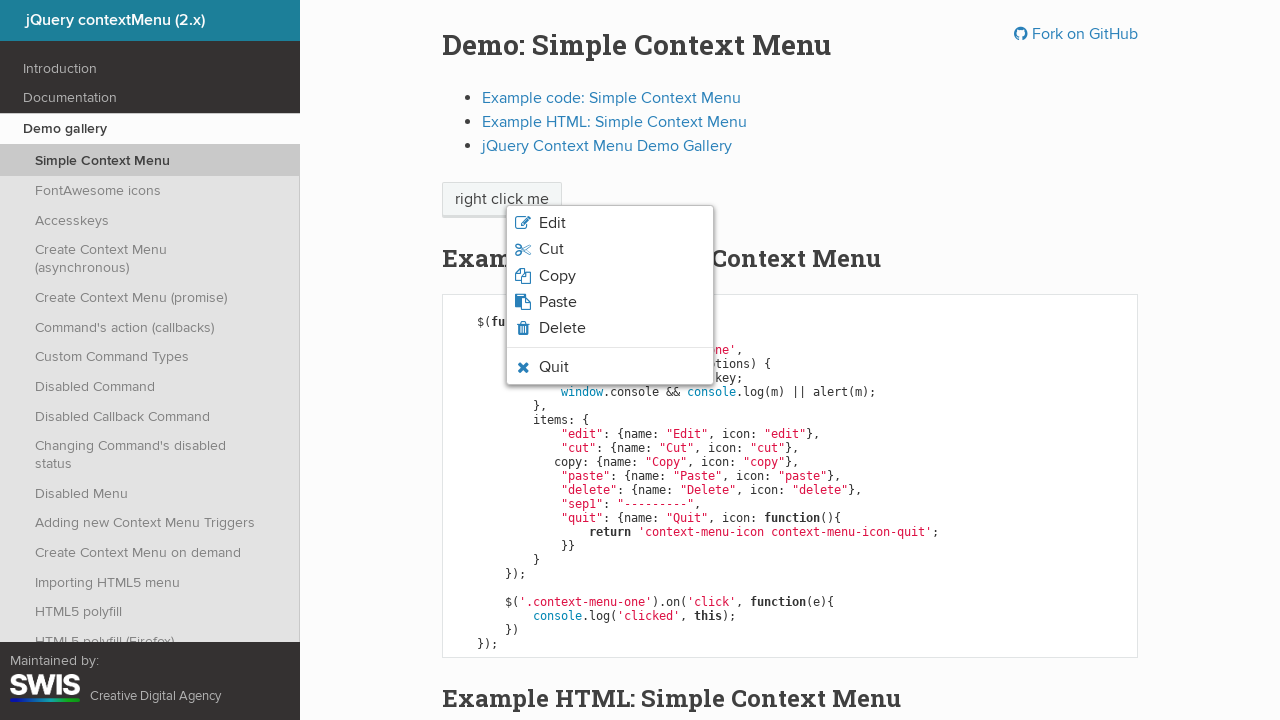

Clicked 'Copy' option from context menu at (557, 276) on xpath=//span[text()='Copy']
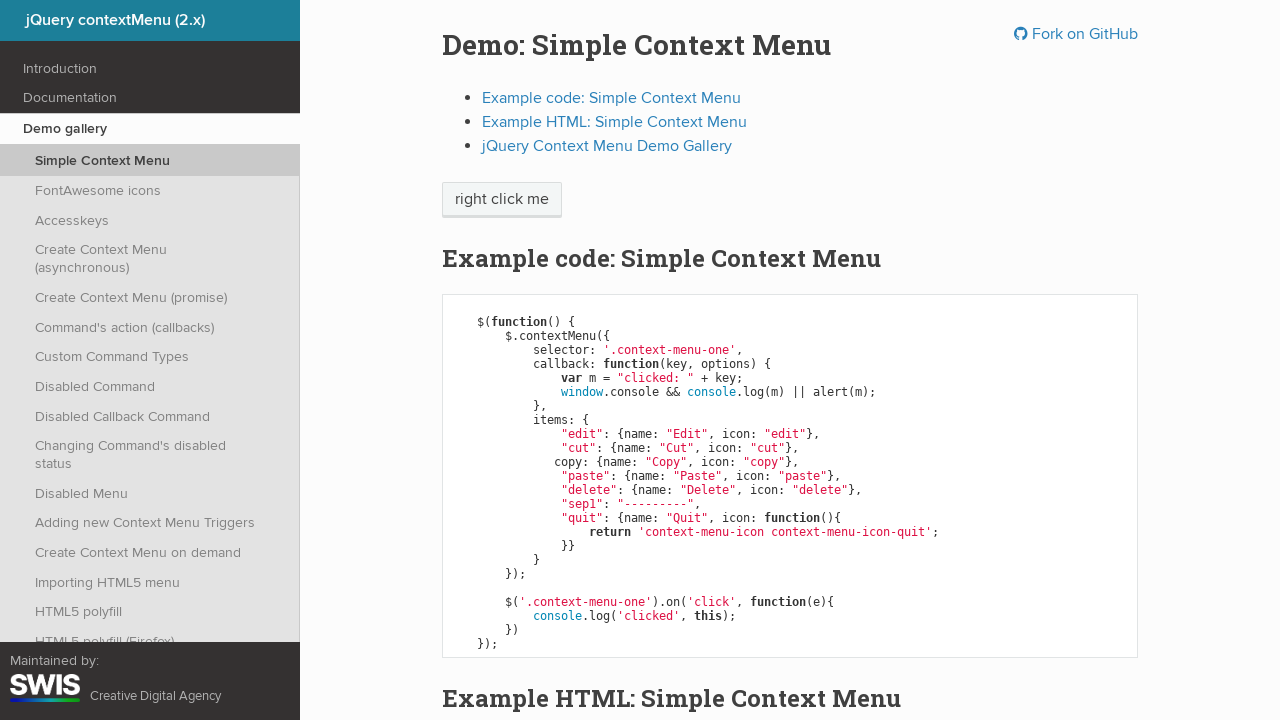

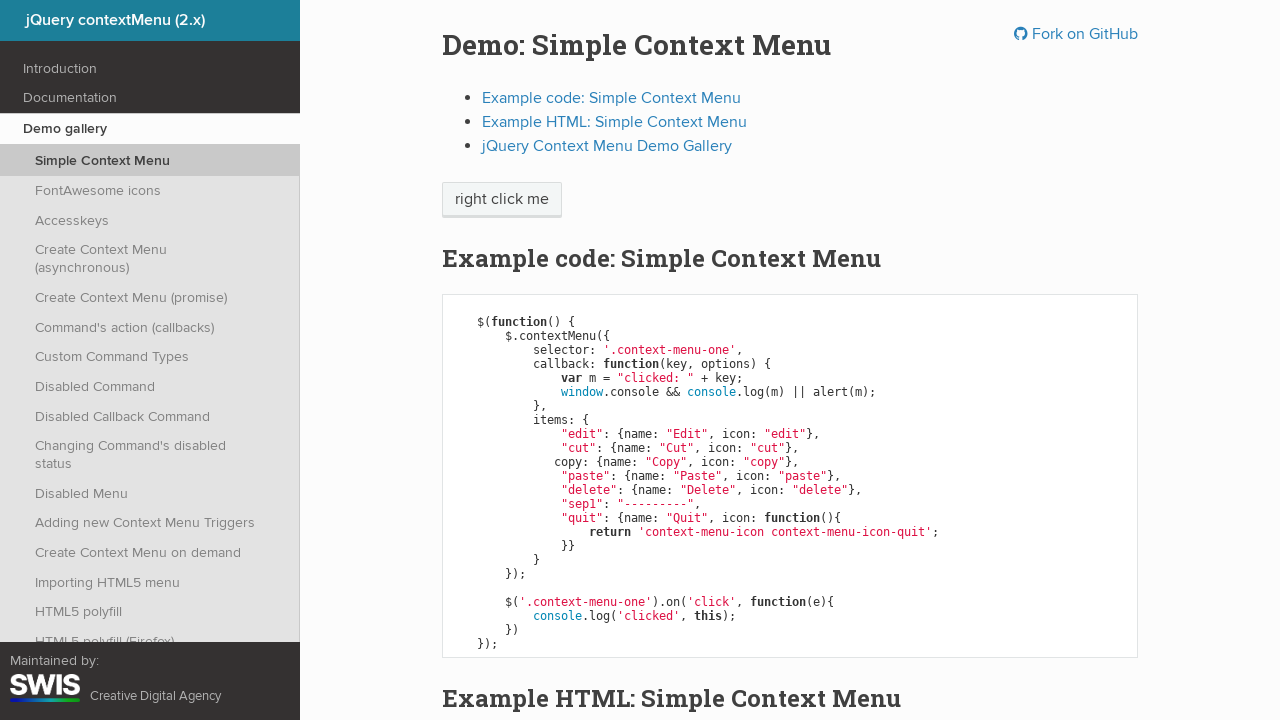